Navigates to OrangeHRM login page and verifies the page title matches expected value

Starting URL: https://opensource-demo.orangehrmlive.com/web/index.php/auth/login

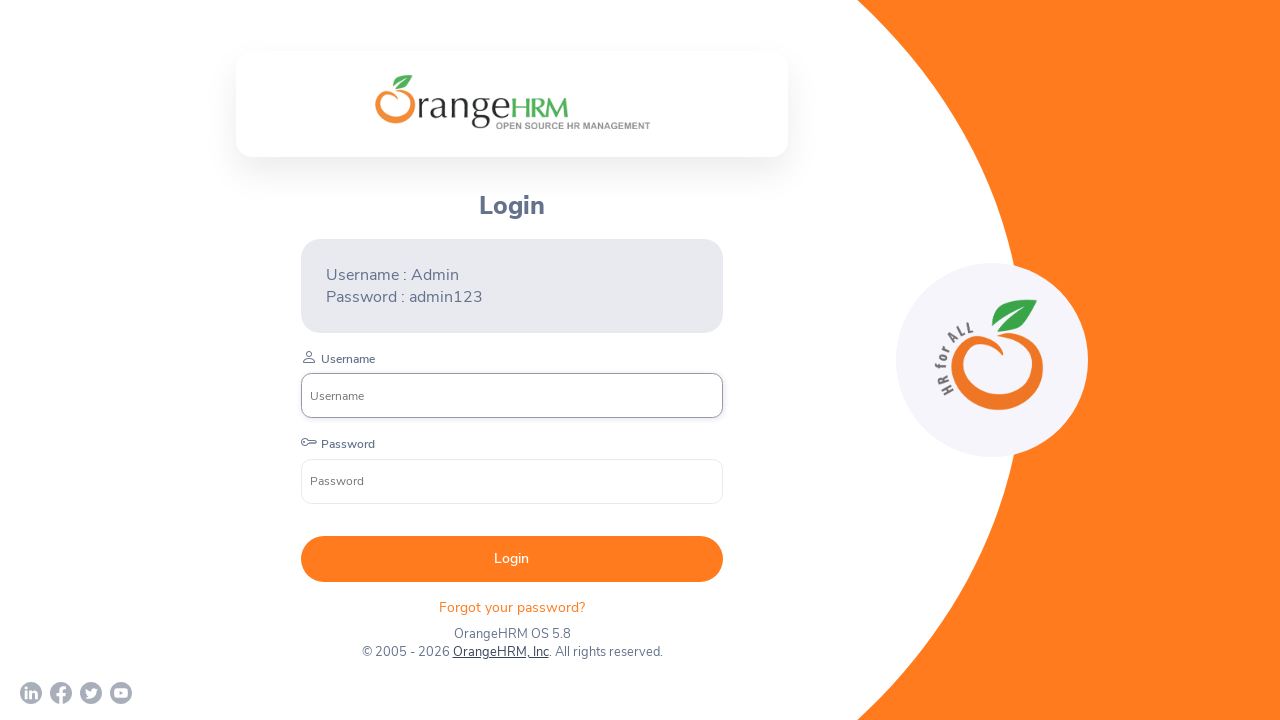

Navigated to OrangeHRM login page
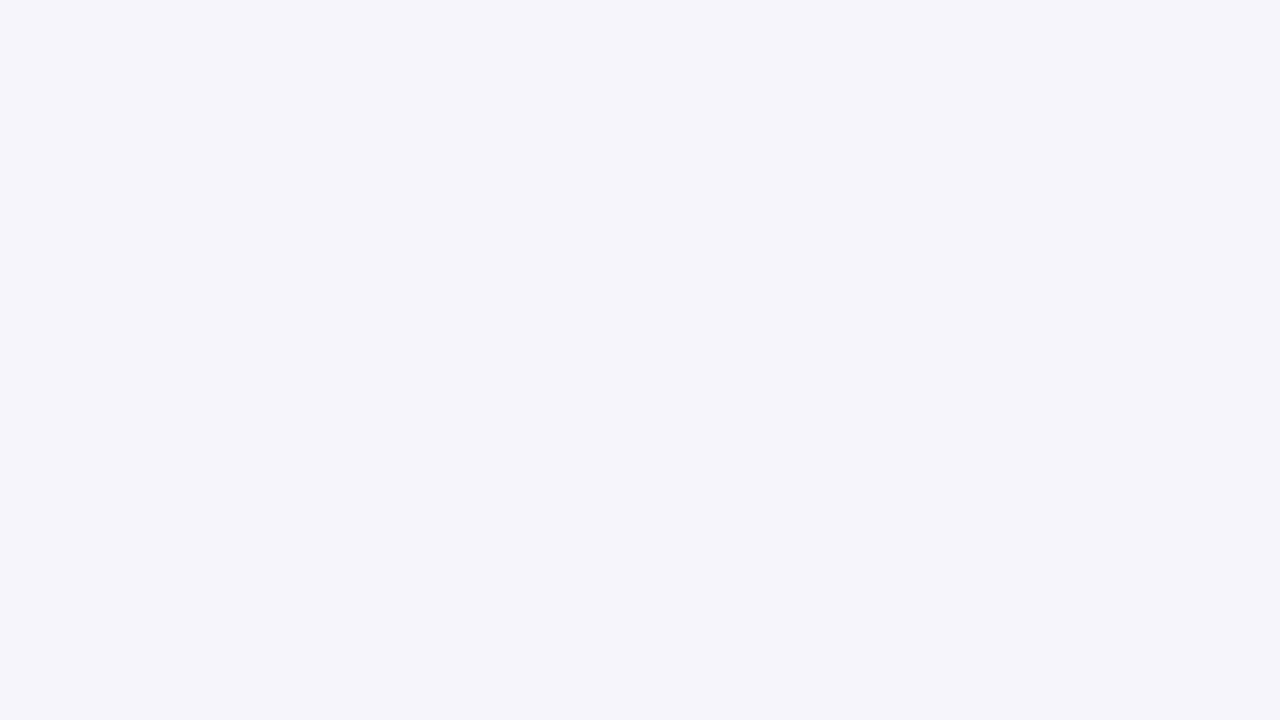

Retrieved page title
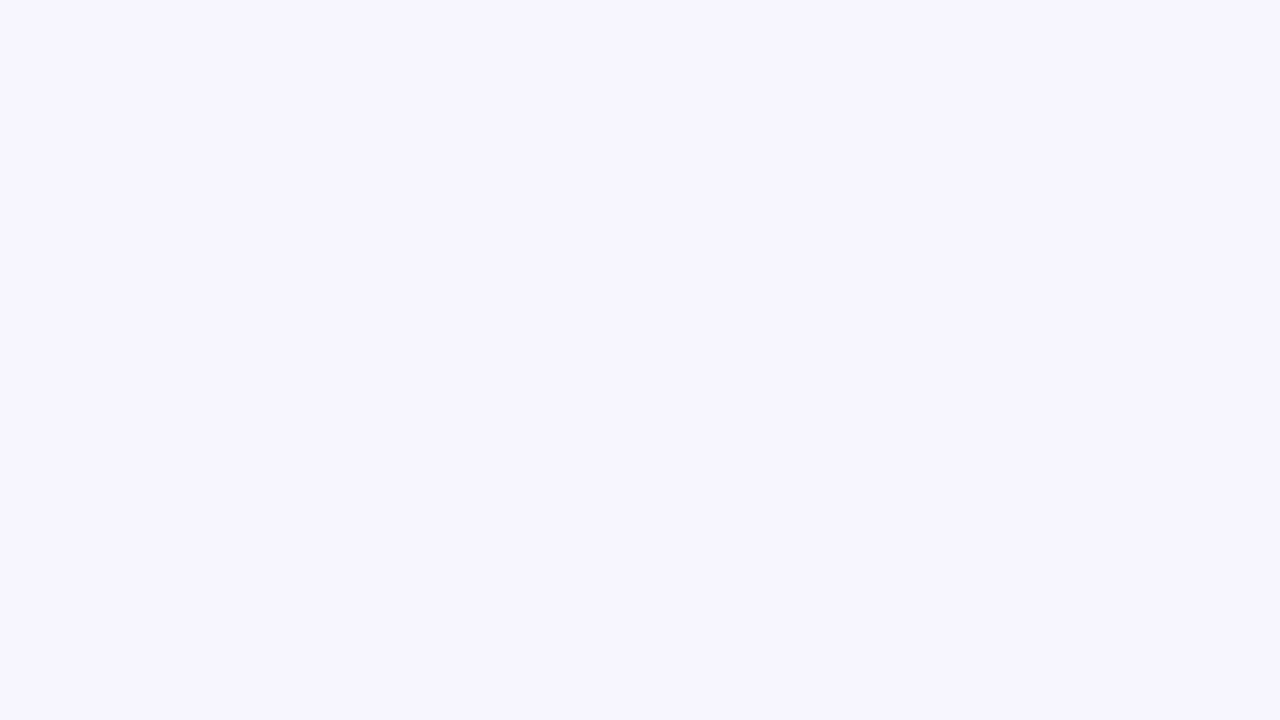

Verified page title matches expected value 'OrangeHRM'
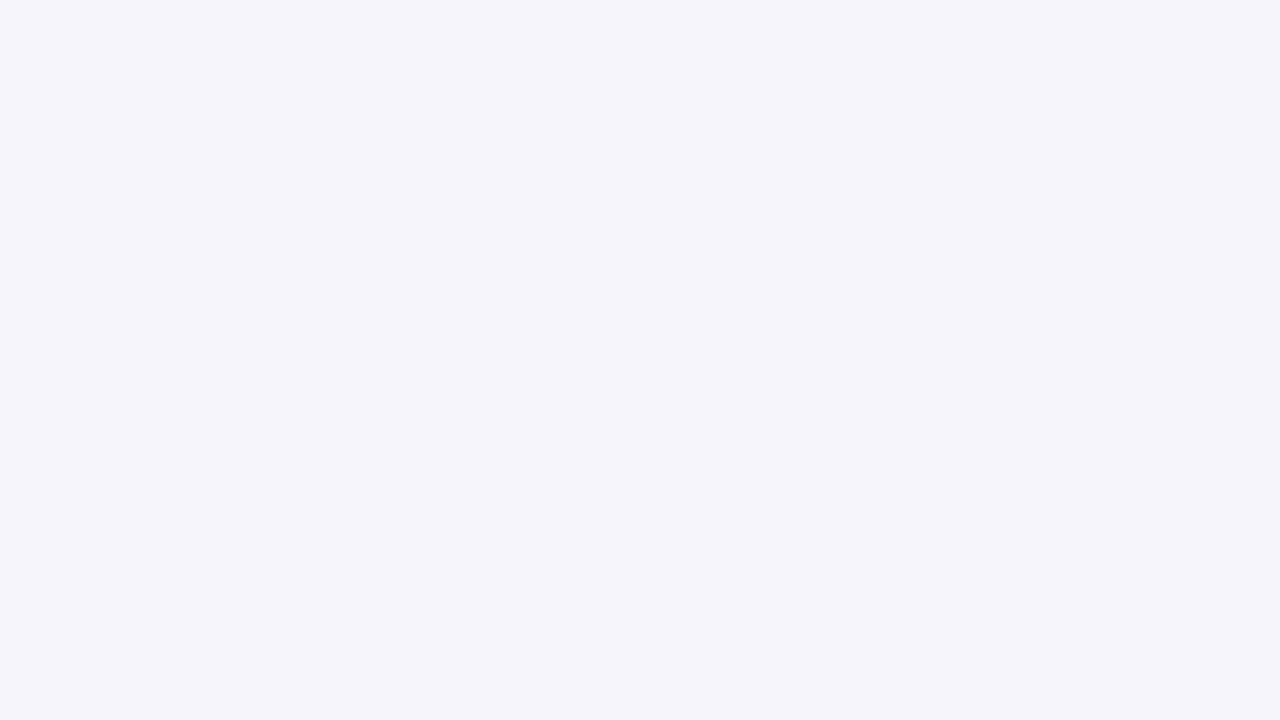

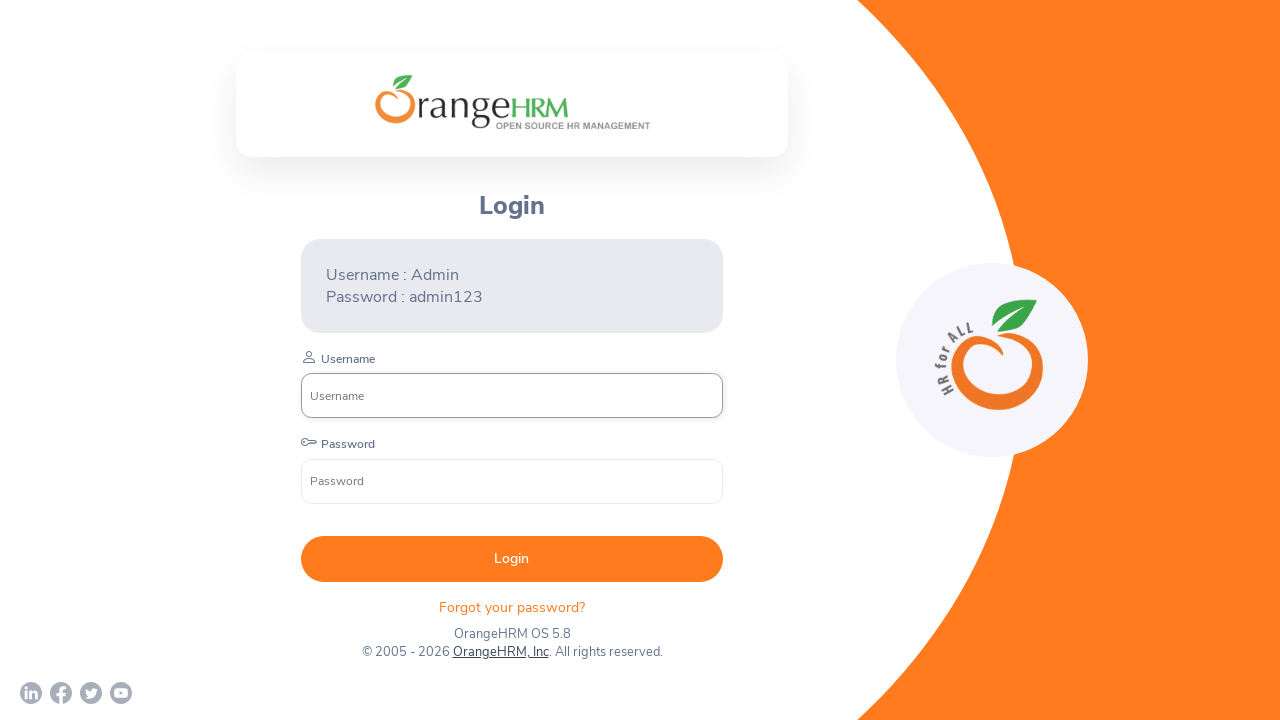